Tests mouse hover functionality by hovering over three user avatar images and verifying that the hidden username and profile link information becomes visible on hover.

Starting URL: https://the-internet.herokuapp.com/hovers

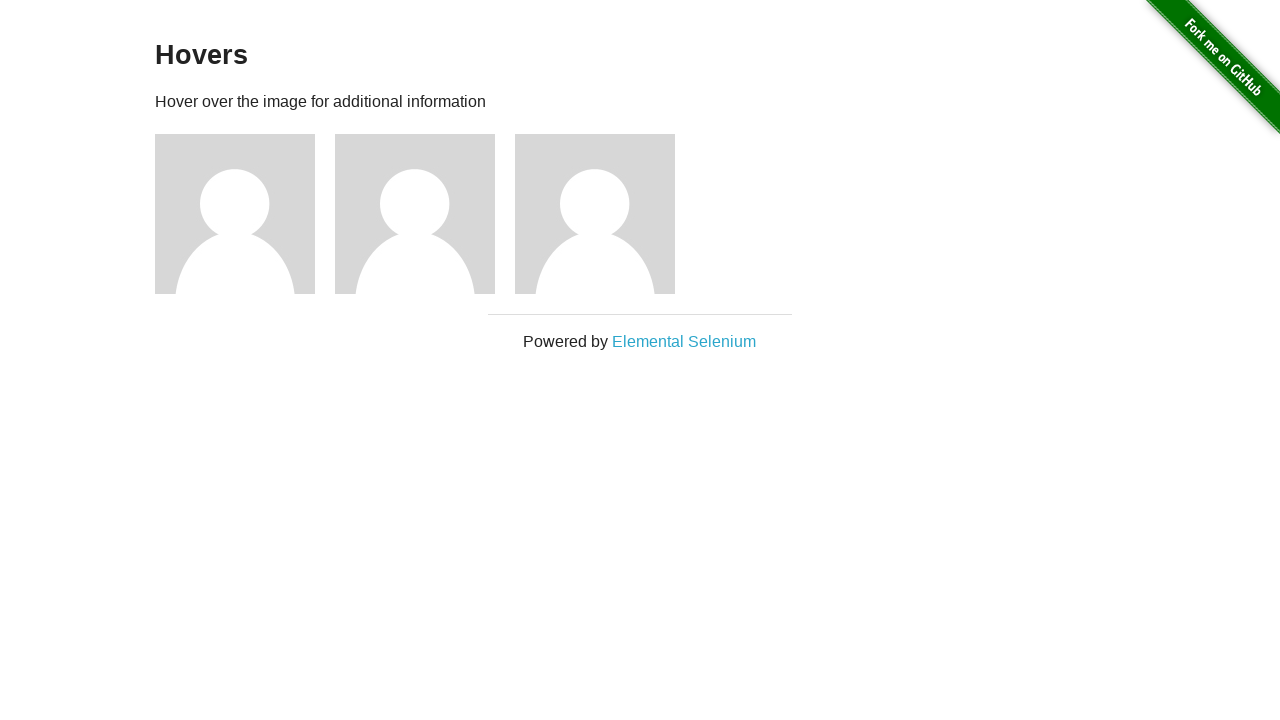

Waited for avatar figures to load
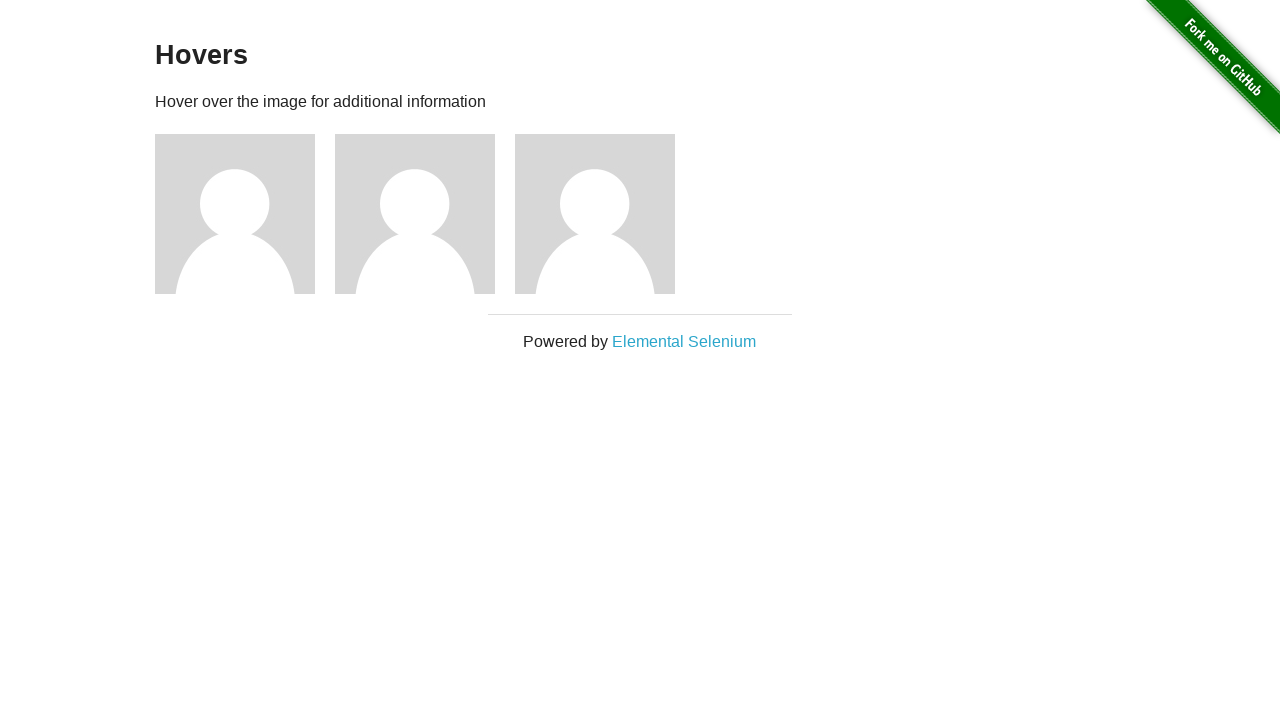

Retrieved all avatar elements from page
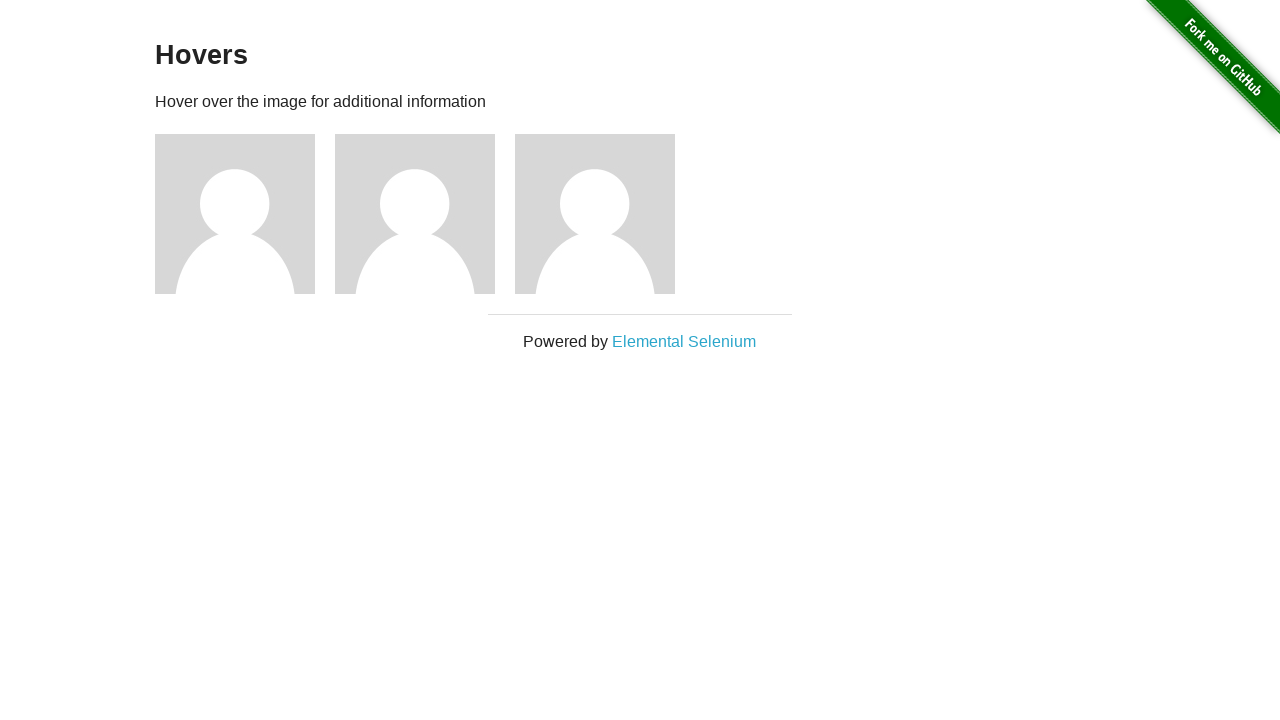

Hovered over first user avatar at (245, 214) on .figure >> nth=0
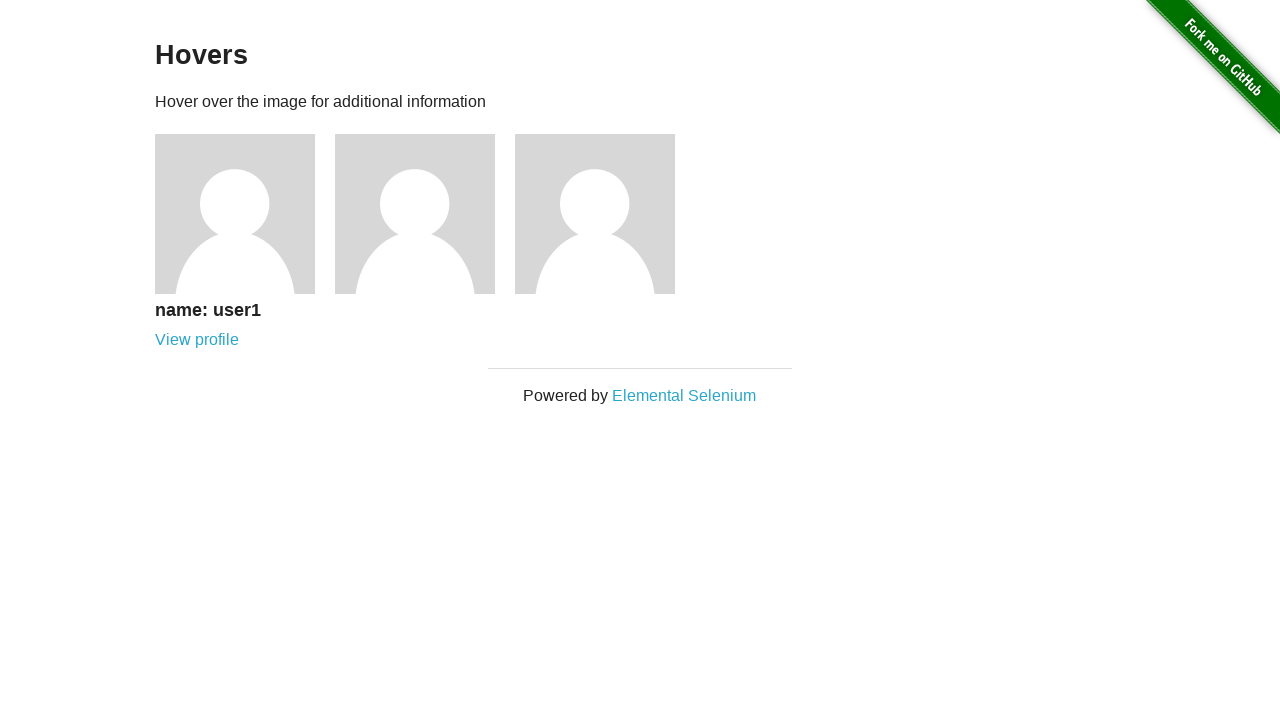

First user username and profile link became visible on hover
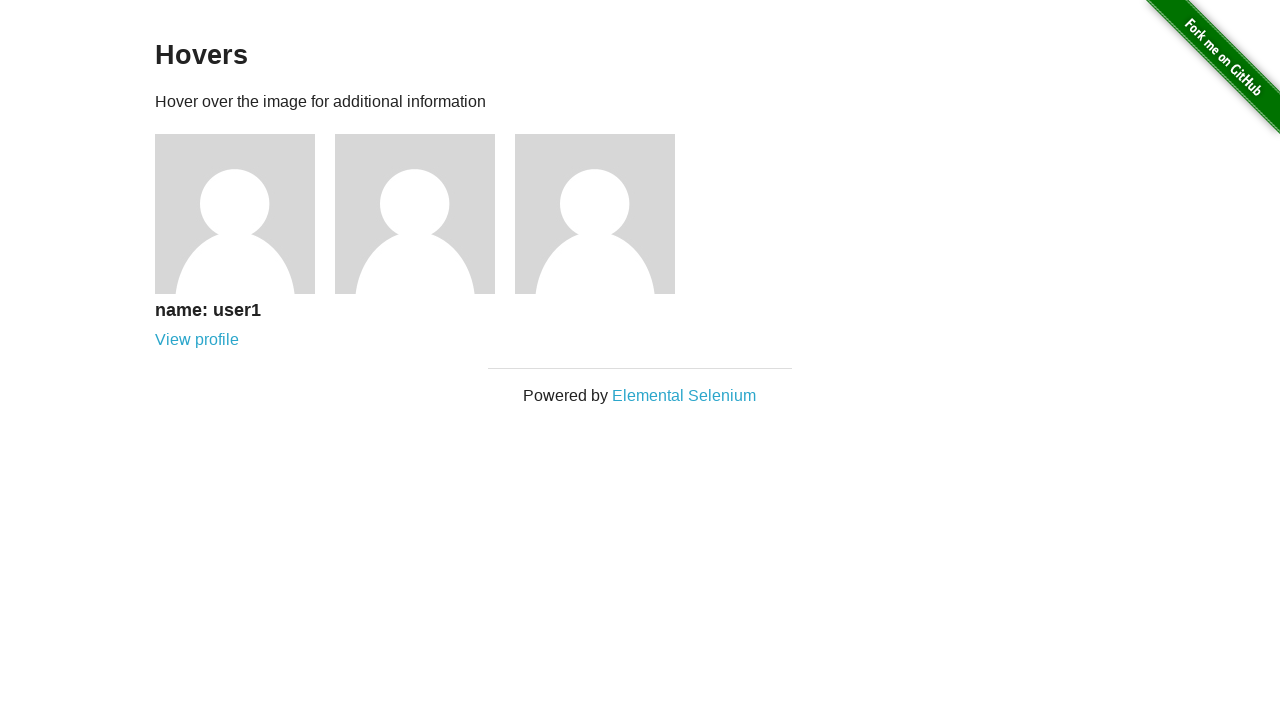

Hovered over second user avatar at (425, 214) on .figure >> nth=1
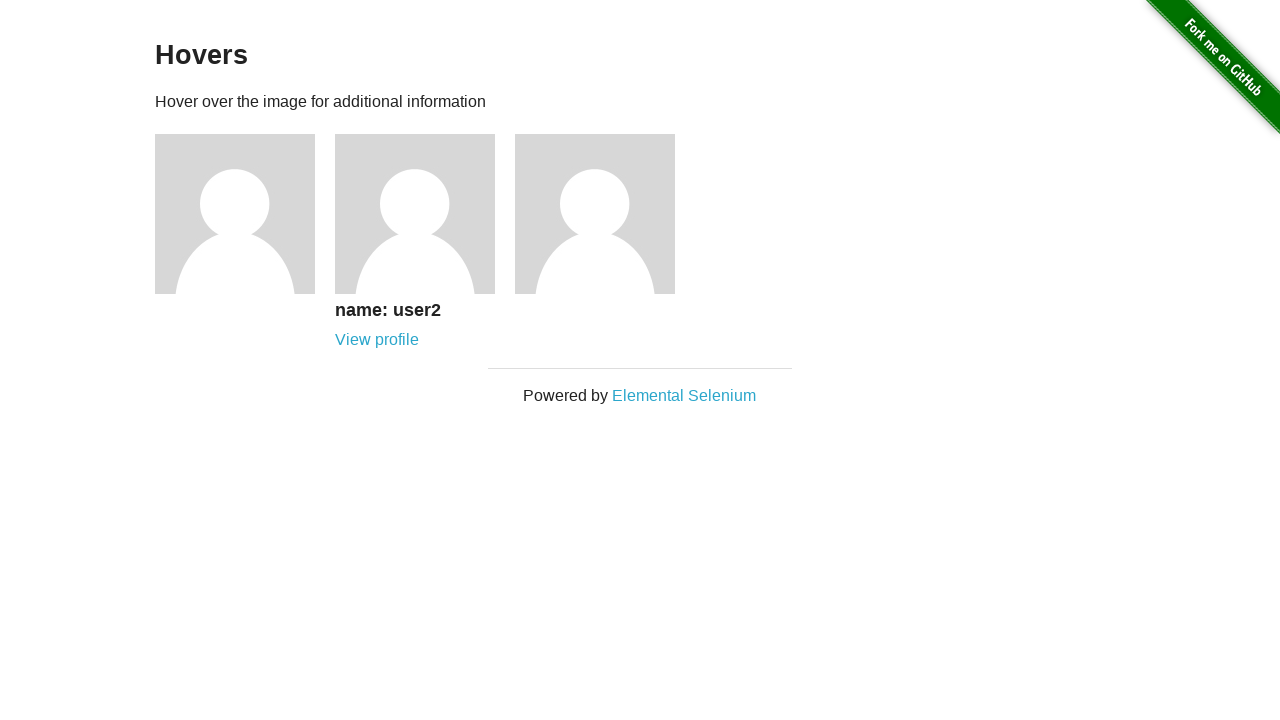

Second user username and profile link became visible on hover
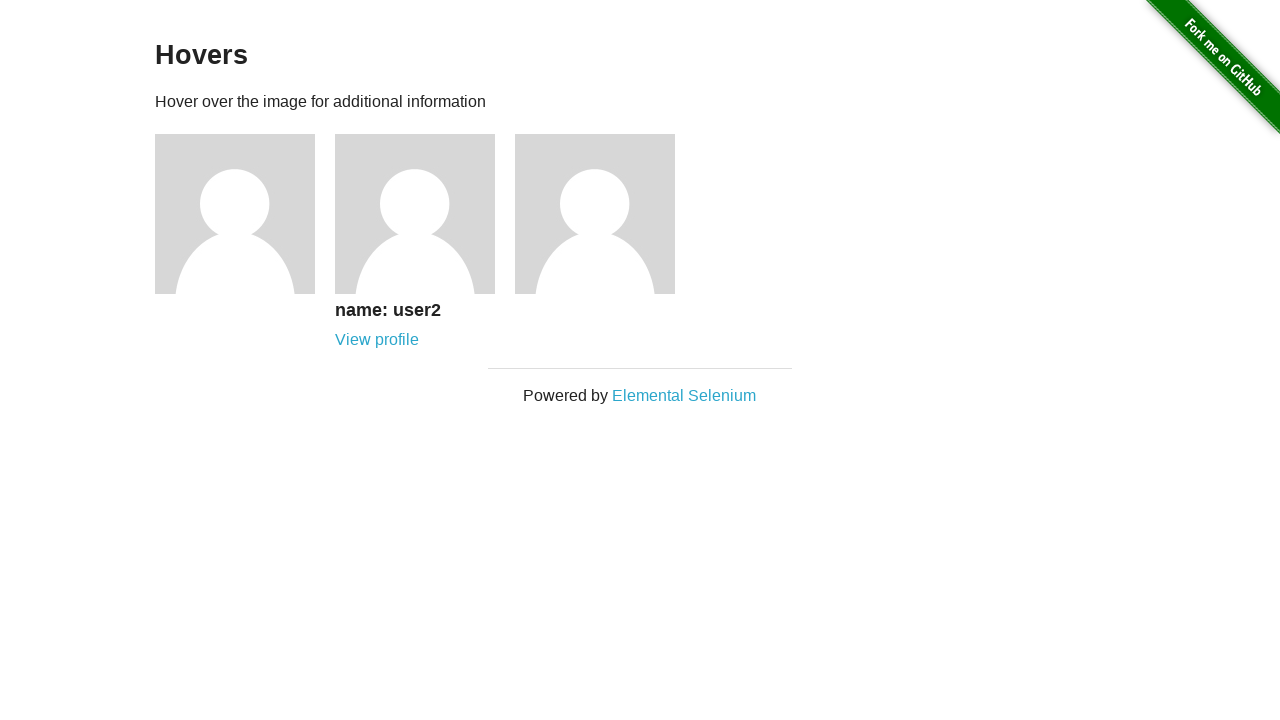

Hovered over third user avatar at (605, 214) on .figure >> nth=2
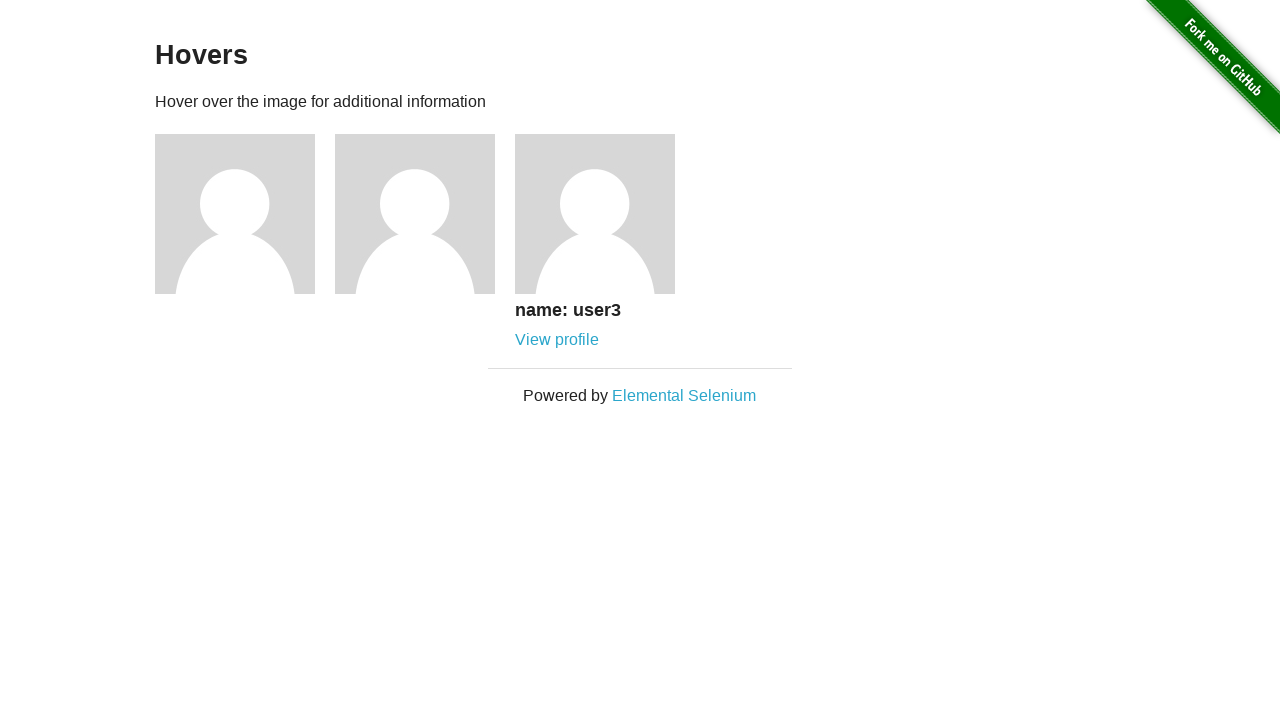

Third user username and profile link became visible on hover
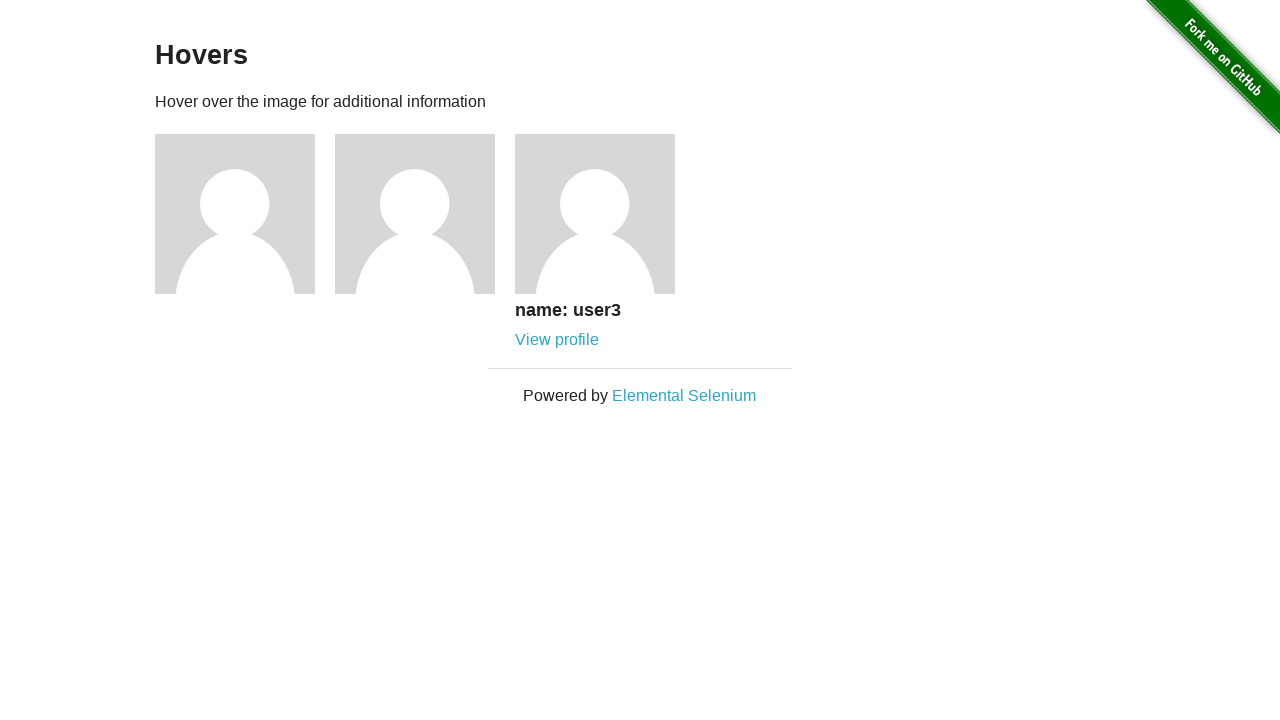

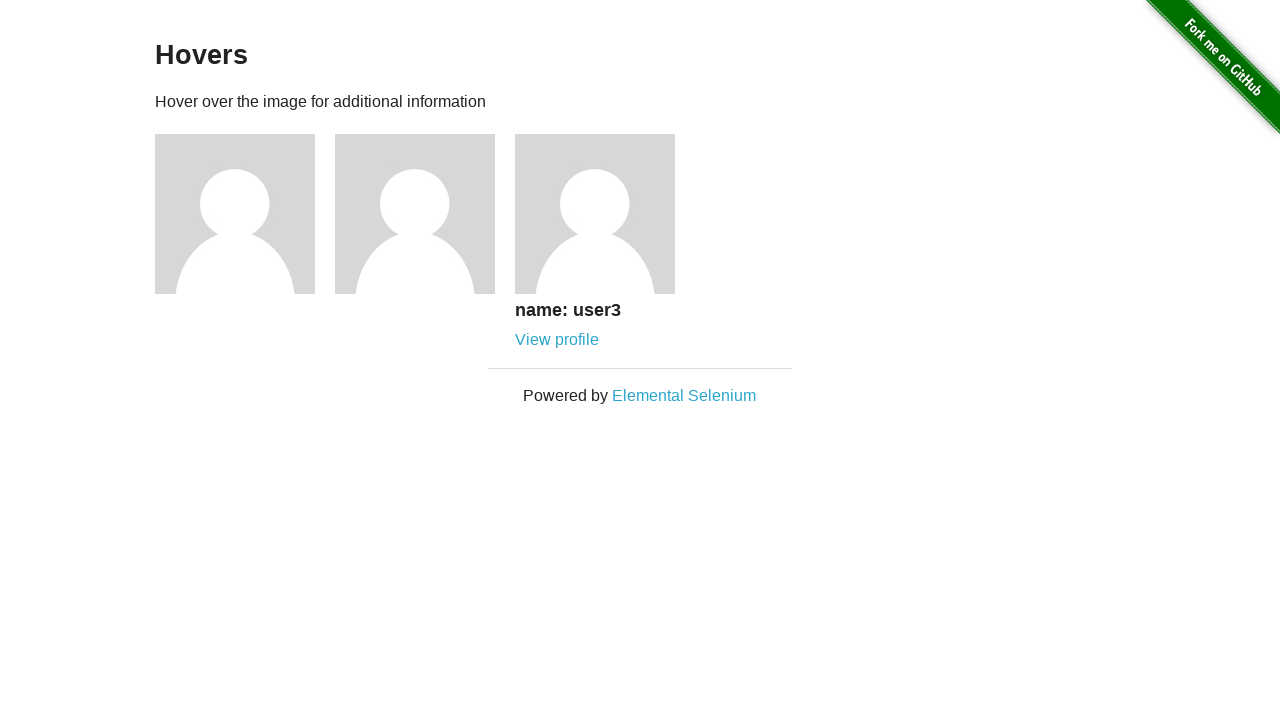